Tests alert handling functionality by clicking on an alert button, verifying the alert message, and accepting the alert

Starting URL: http://demo.automationtesting.in/Alerts.html

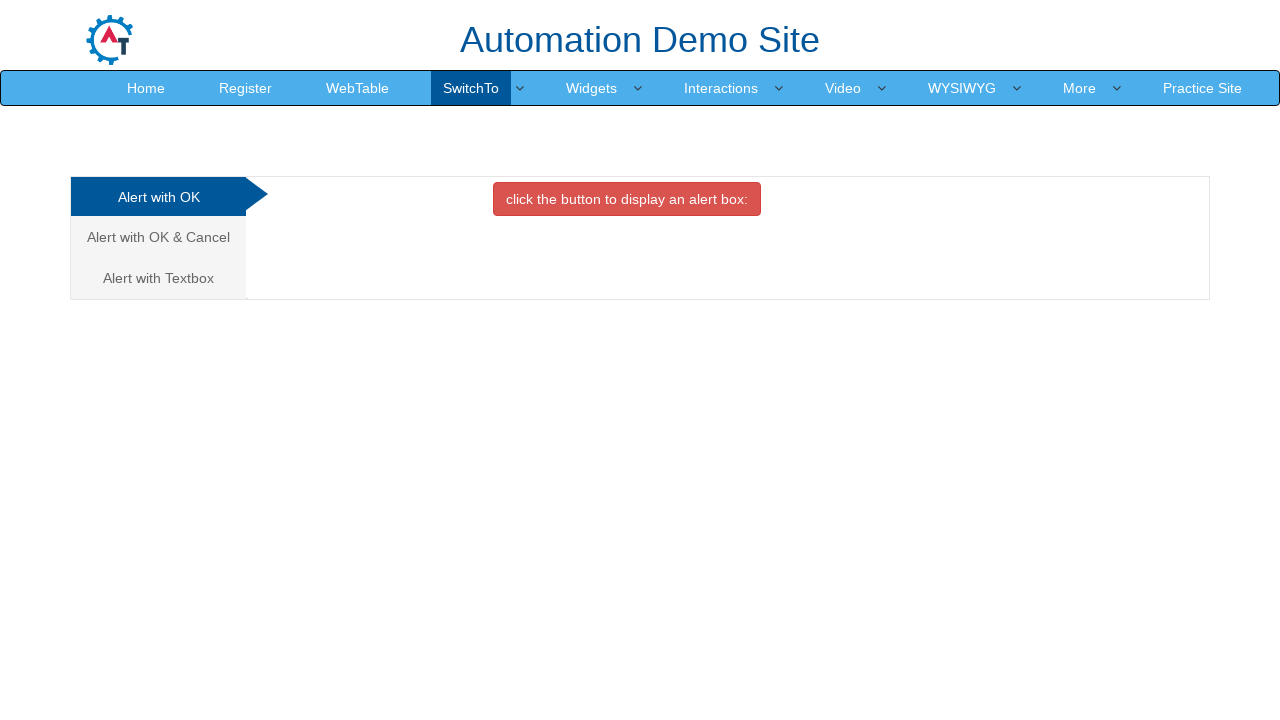

Clicked alert button to trigger alert dialog at (627, 199) on button.btn.btn-danger
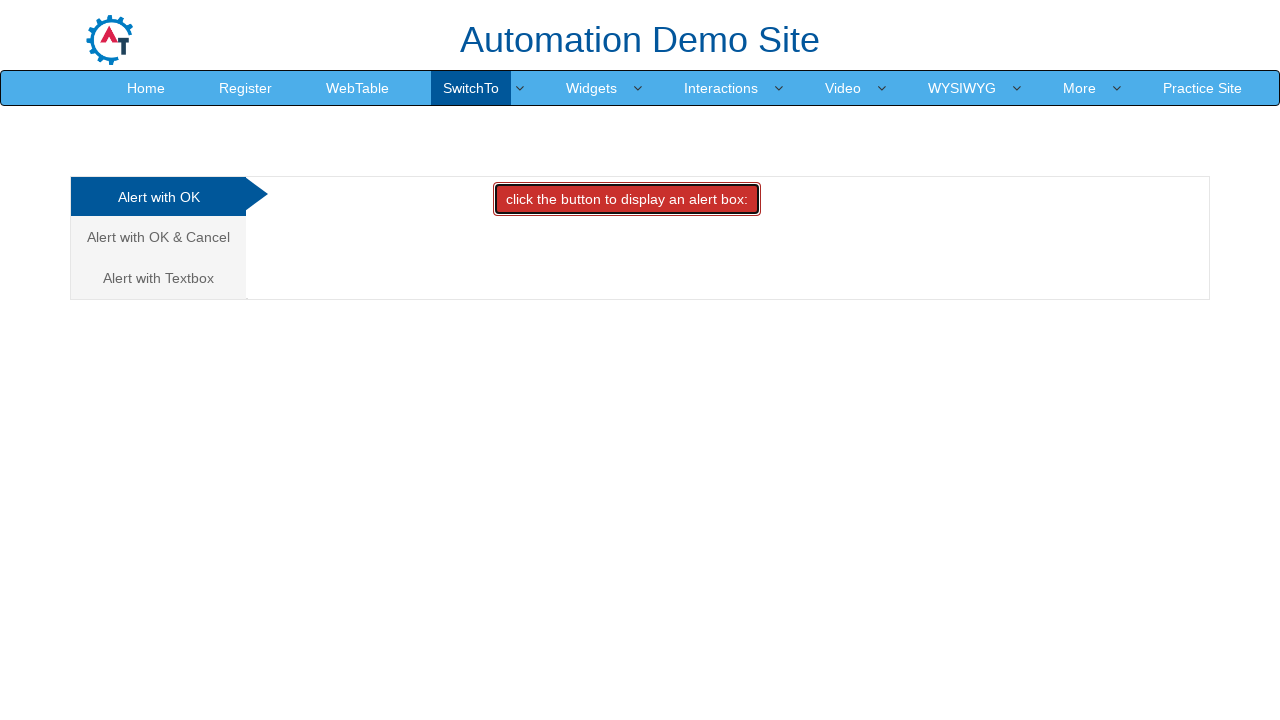

Set up dialog handler to accept alerts
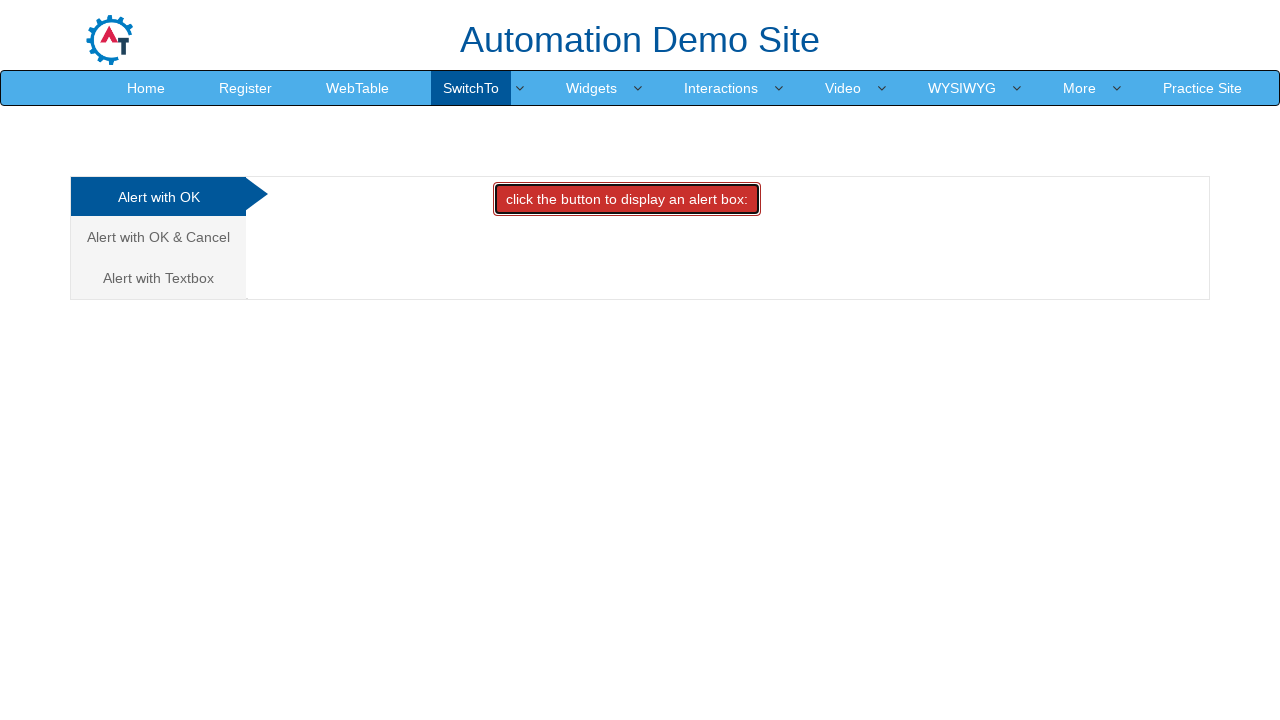

Clicked alert button again to verify alert handling at (627, 199) on button.btn.btn-danger
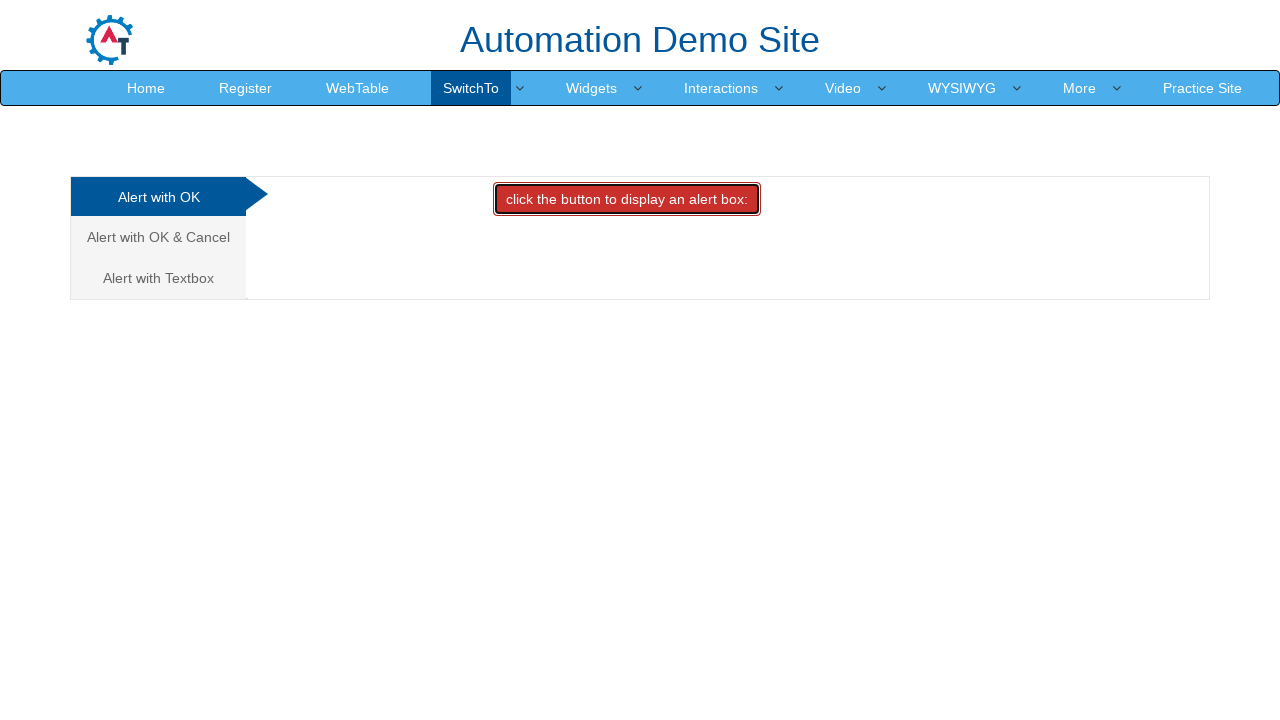

Waited for alert to be processed
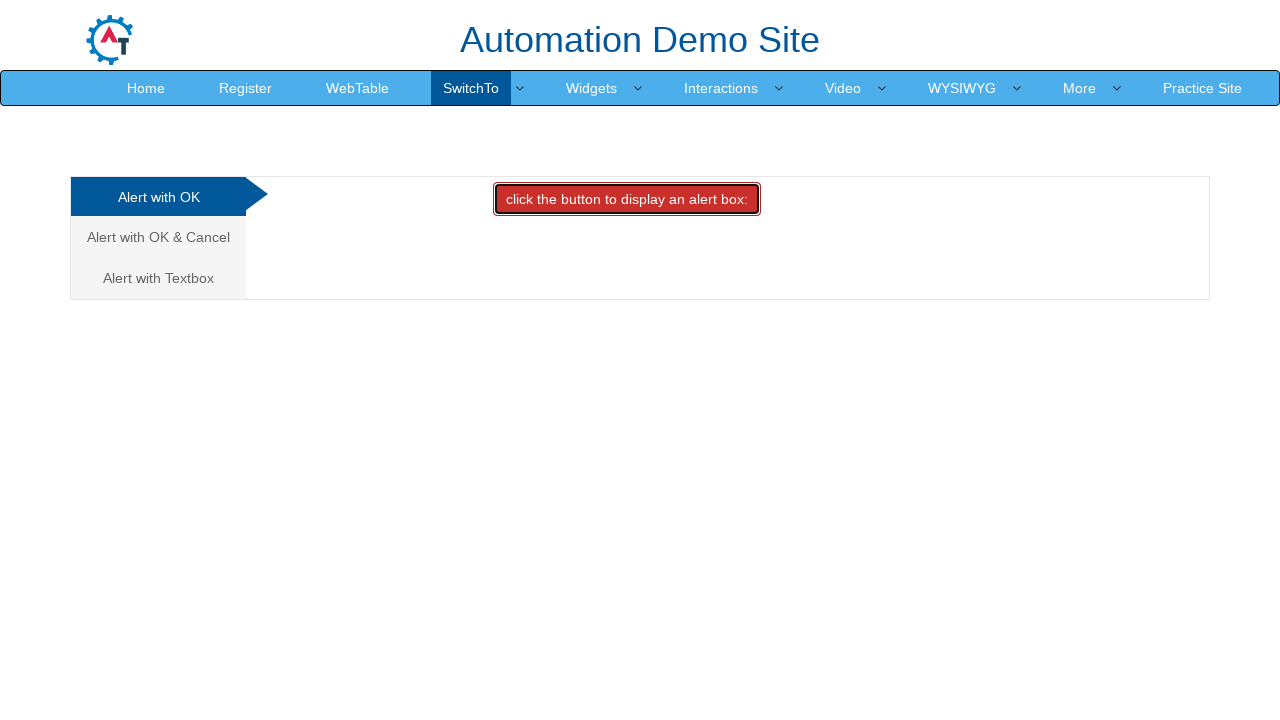

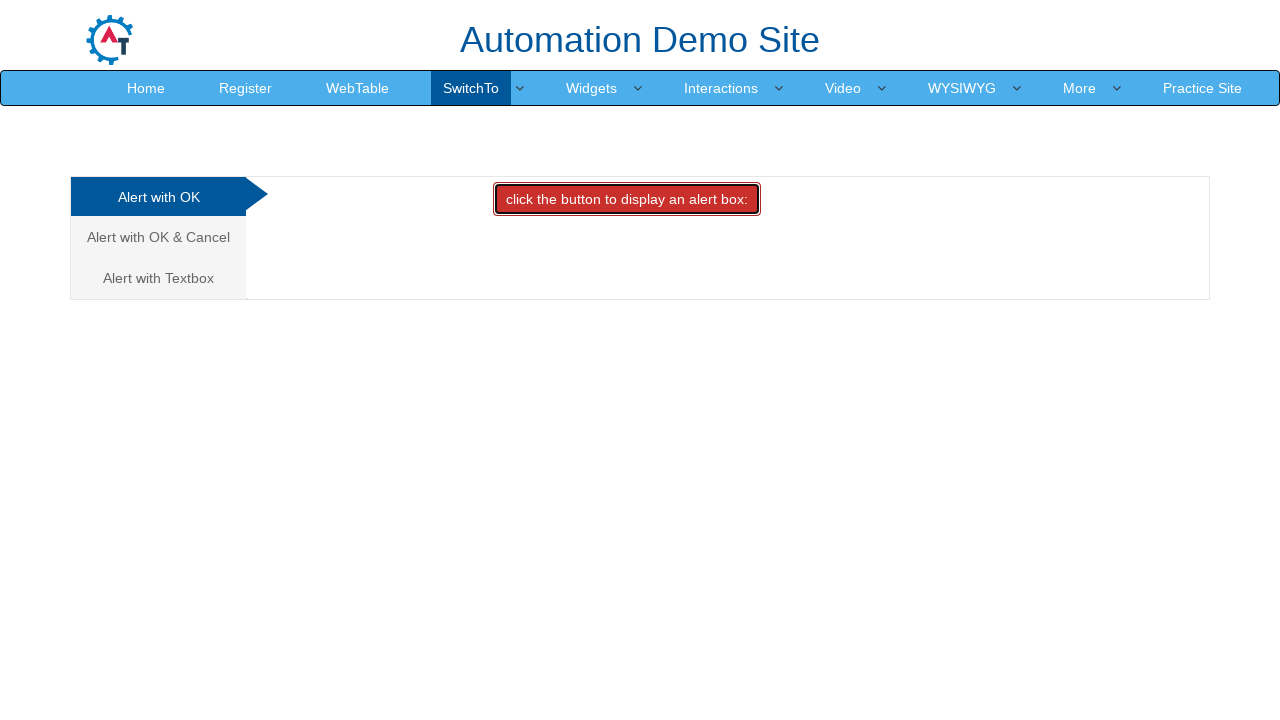